Tests drag and drop functionality by dragging element A to element B on a demo page

Starting URL: https://crossbrowsertesting.github.io/drag-and-drop

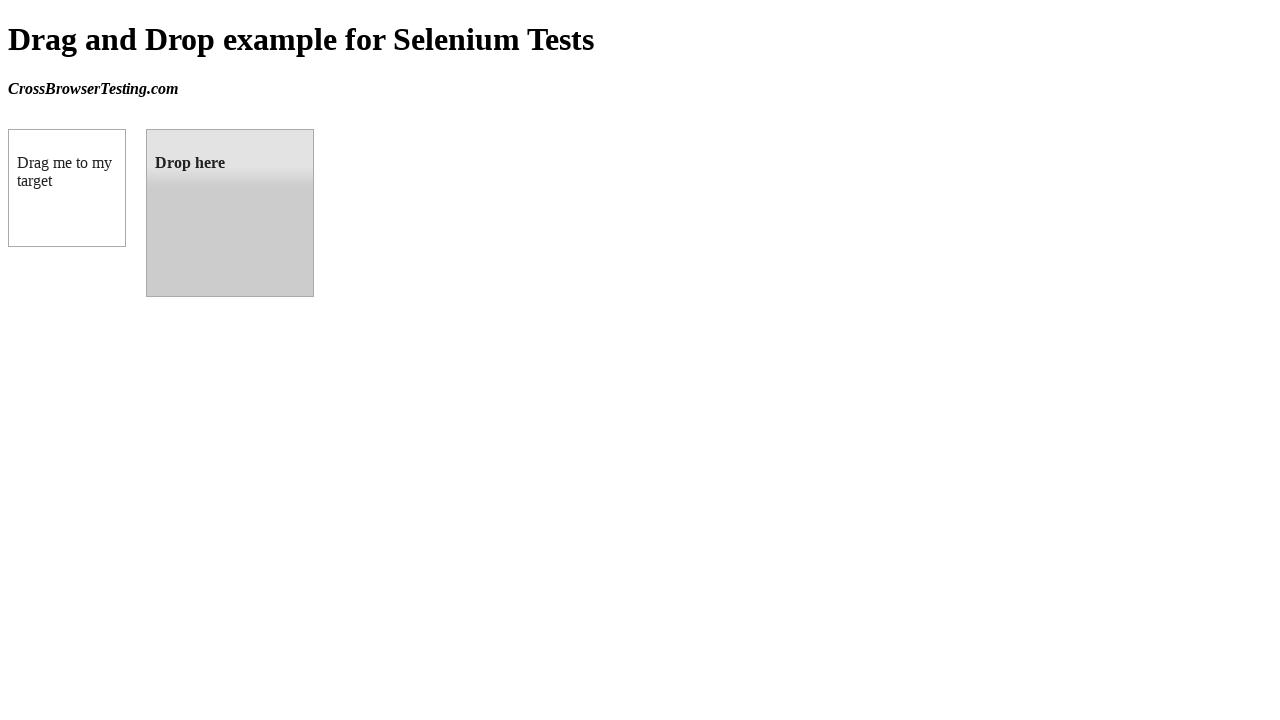

Navigated to drag and drop demo page
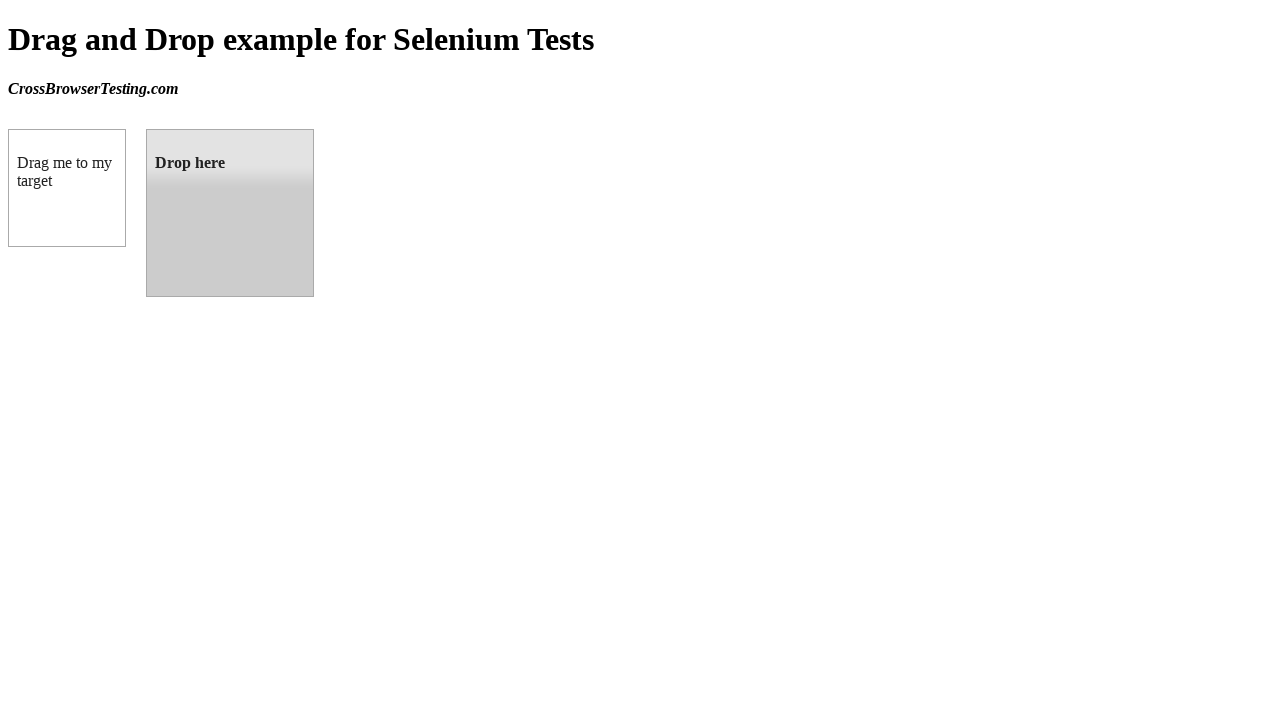

Located draggable element A
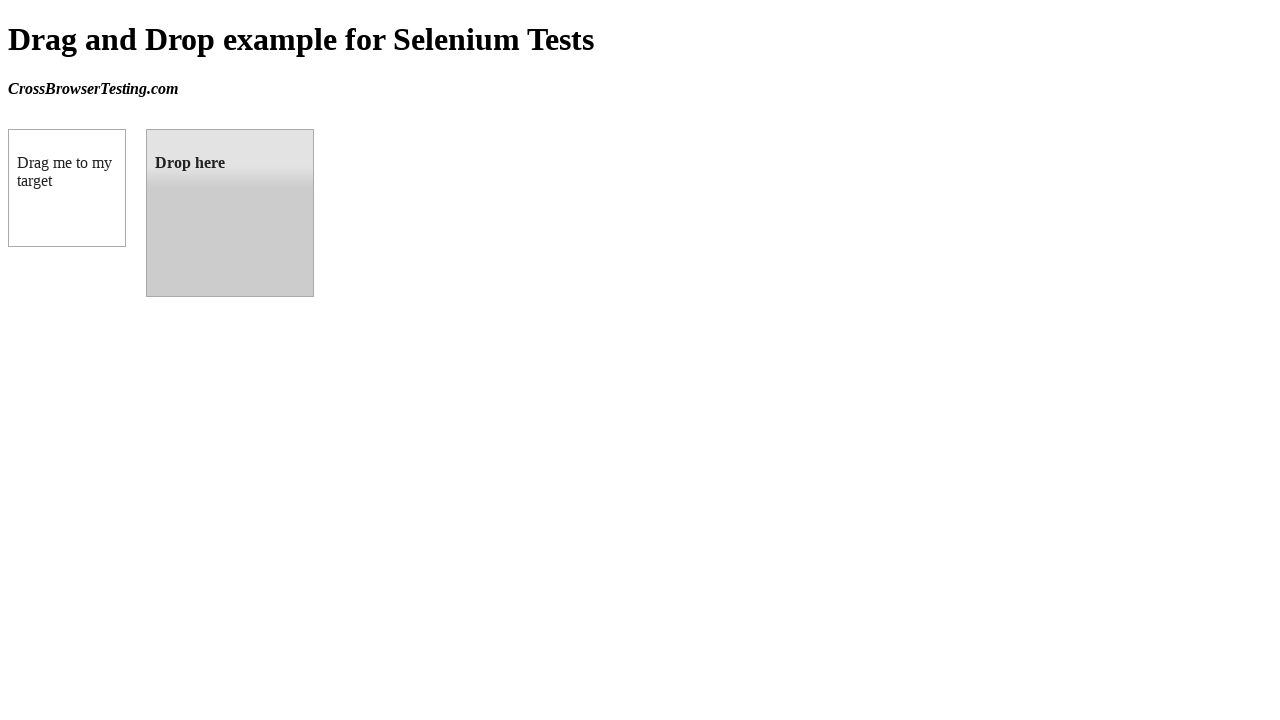

Located droppable element B
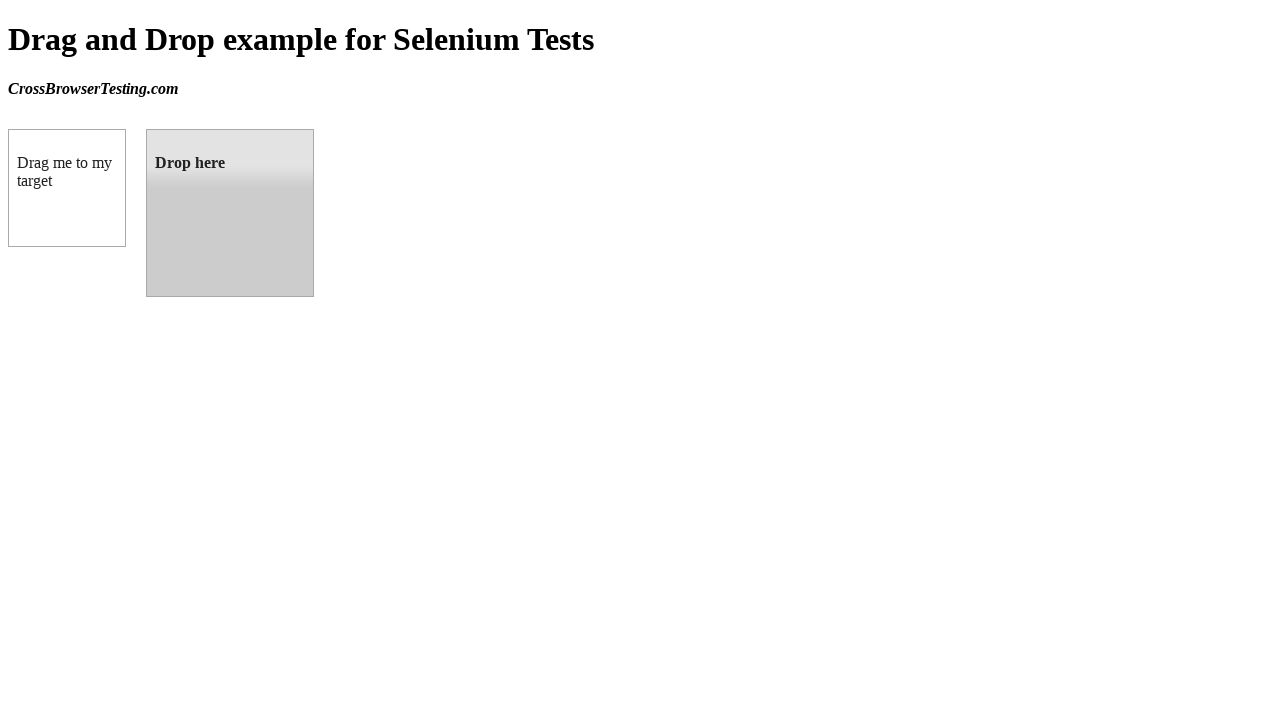

Dragged element A to element B at (230, 213)
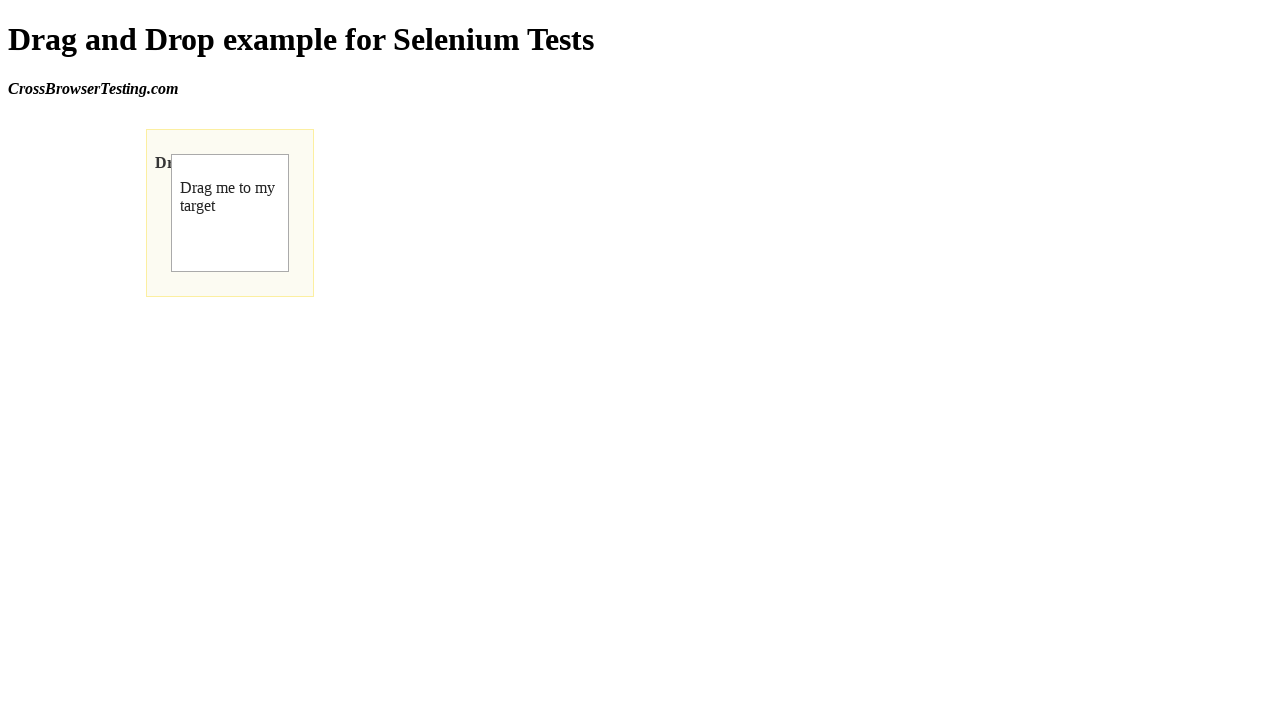

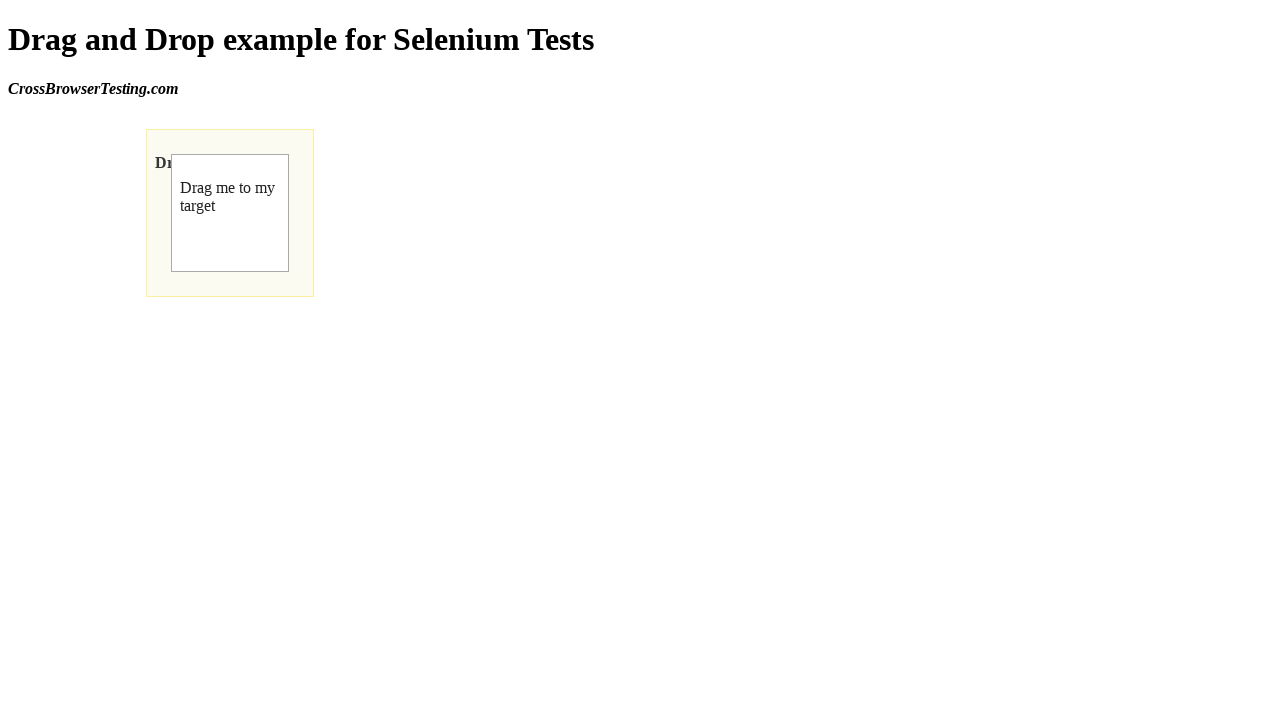